Tests filling a name field on a Selenium practice form by entering a name value into the input field identified by ID

Starting URL: https://www.tutorialspoint.com/selenium/practice/selenium_automation_practice.php

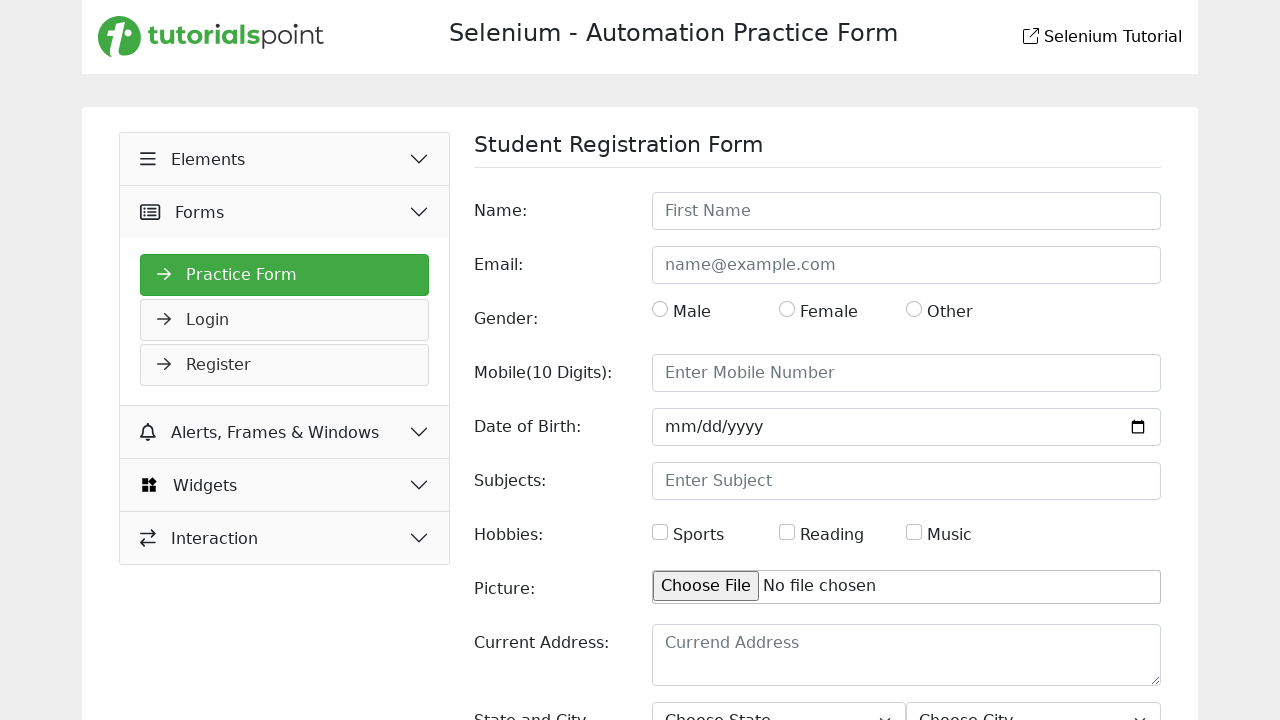

Filled name field with 'Sarah Mitchell' on #name
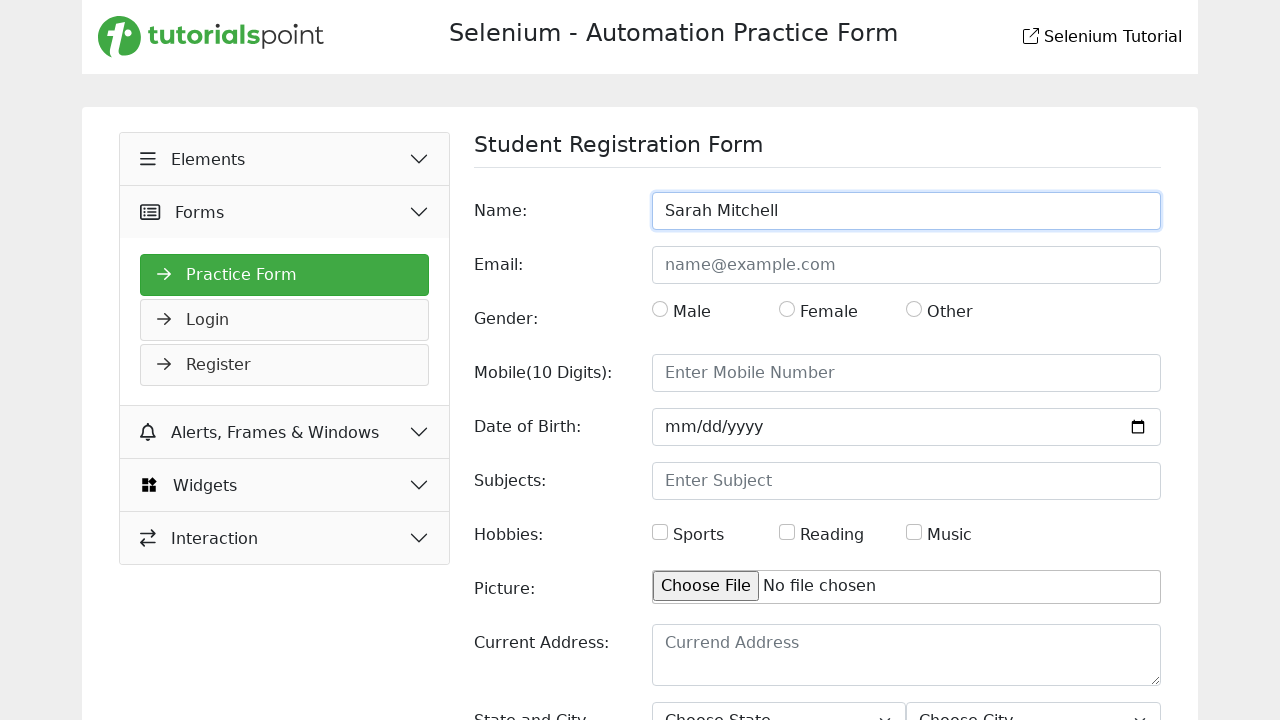

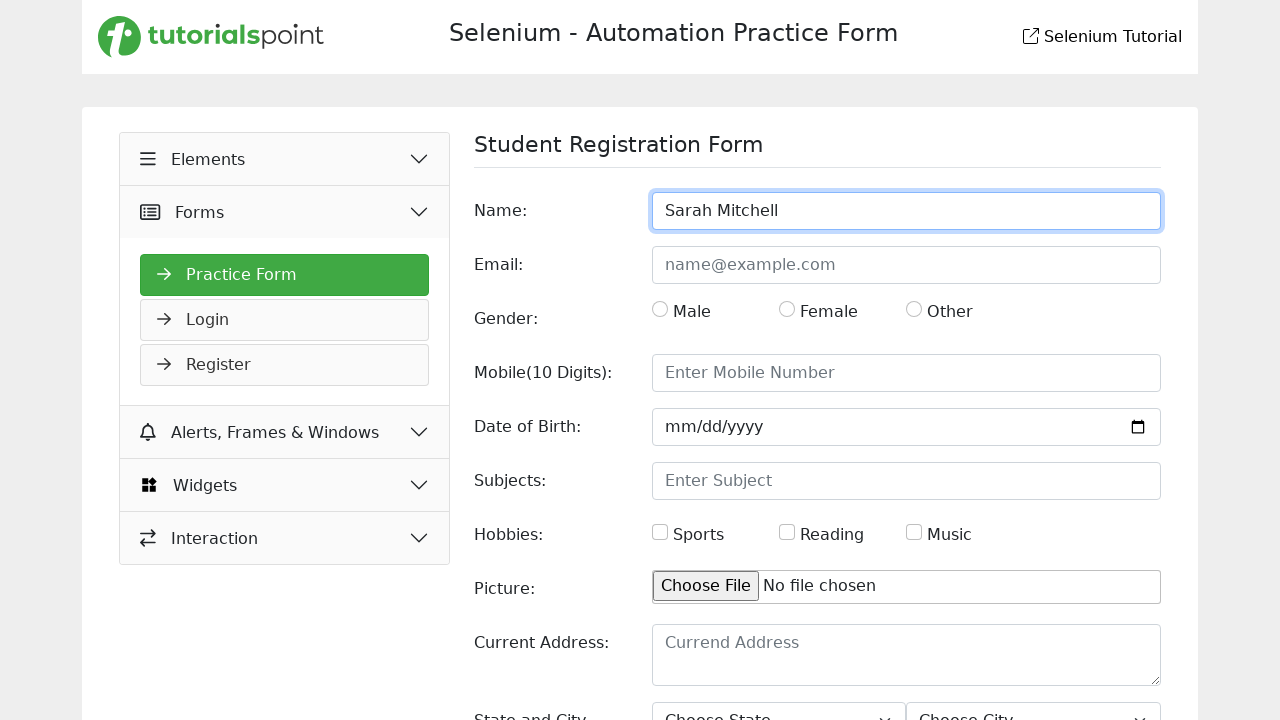